Tests the e-commerce purchase flow by selecting a product, choosing quantity, and completing the checkout form with shipping and payment details.

Starting URL: https://globoticket-frontend-dpfbe7hxa6d2bdab.westeurope-01.azurewebsites.net/

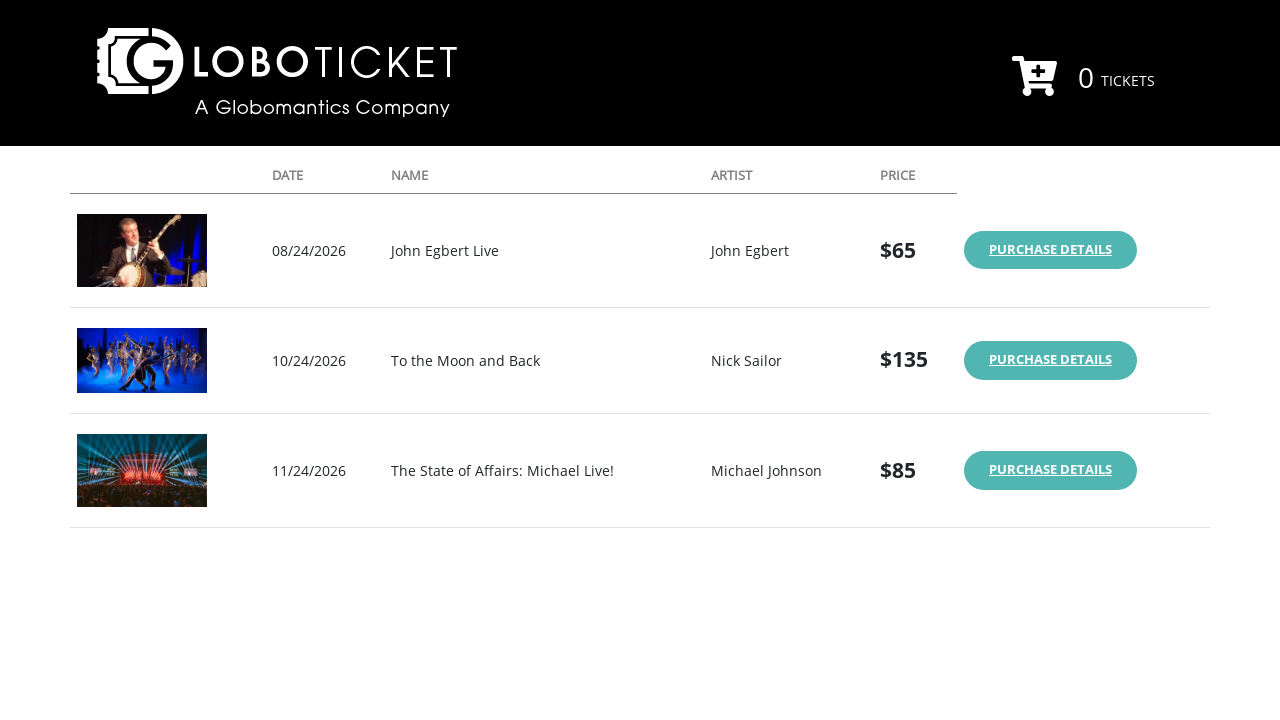

Set viewport size to 1552x832
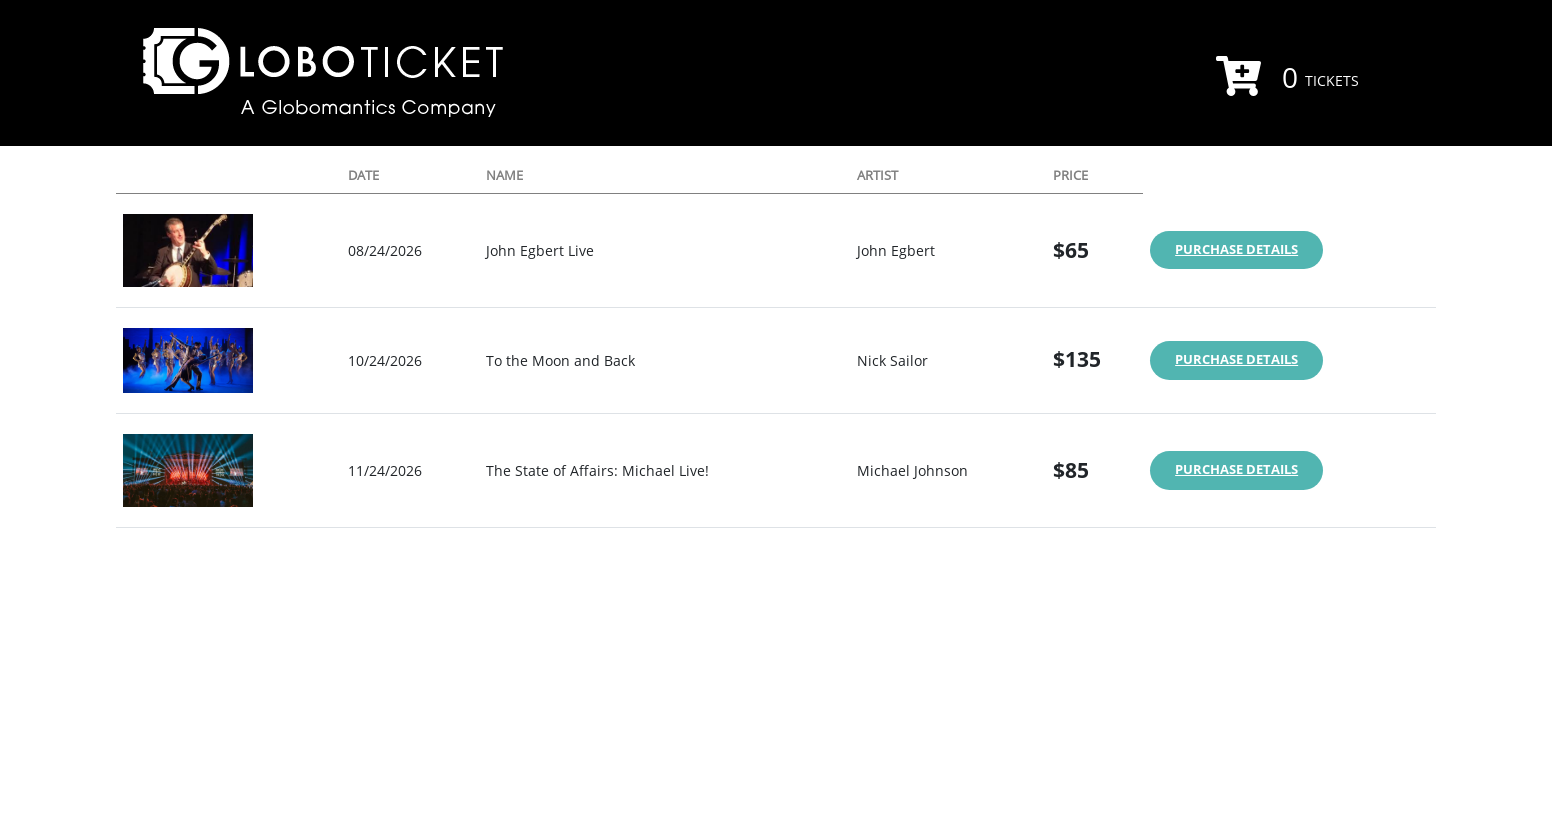

Clicked 'Buy' button for second product in list at (1237, 360) on tr:nth-child(2) .btn-primary
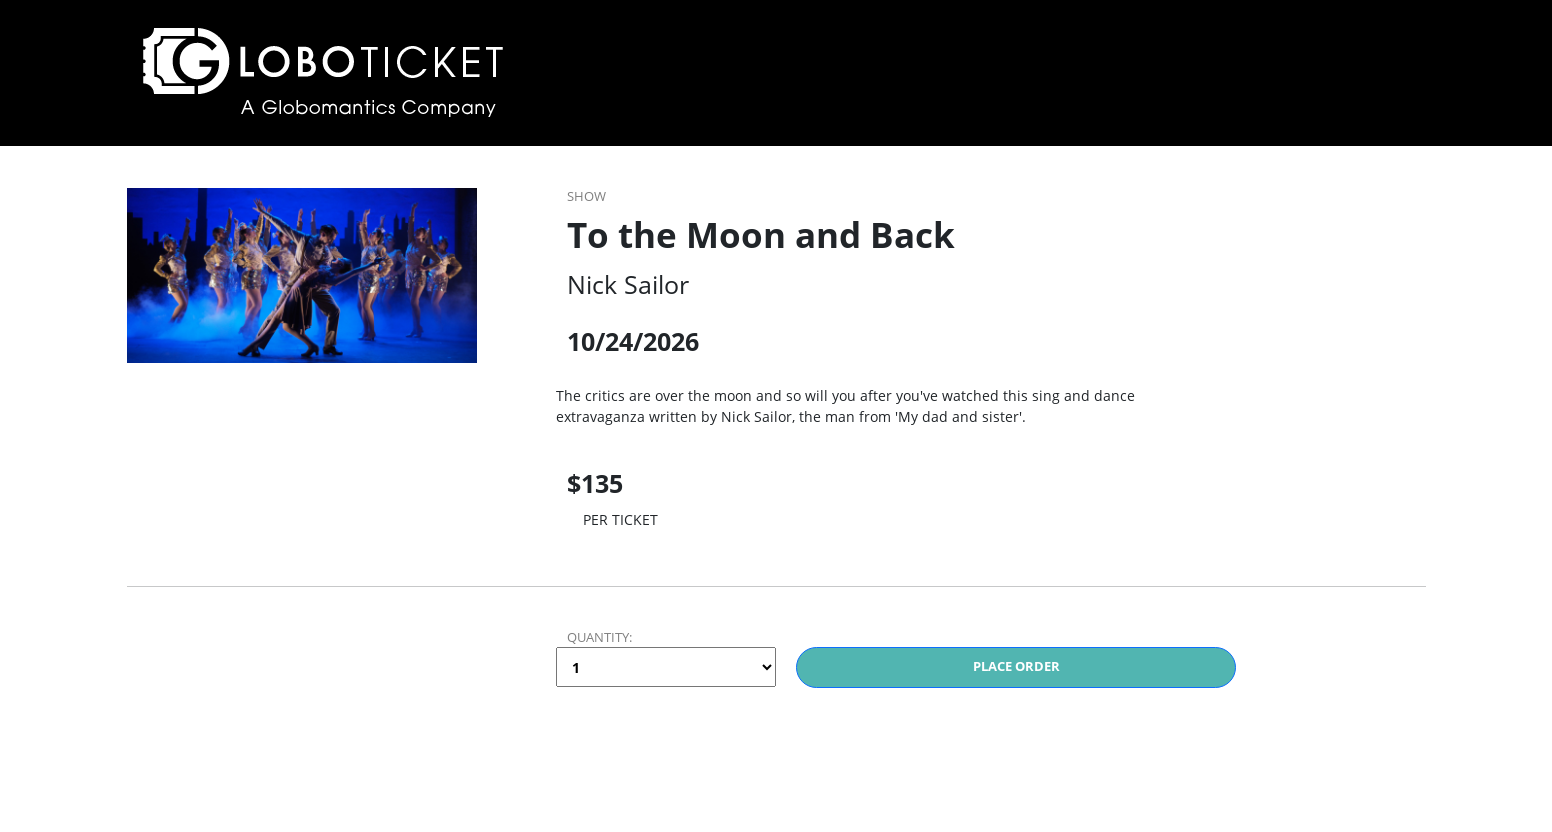

Clicked ticket amount dropdown at (666, 667) on [name='TicketAmount']
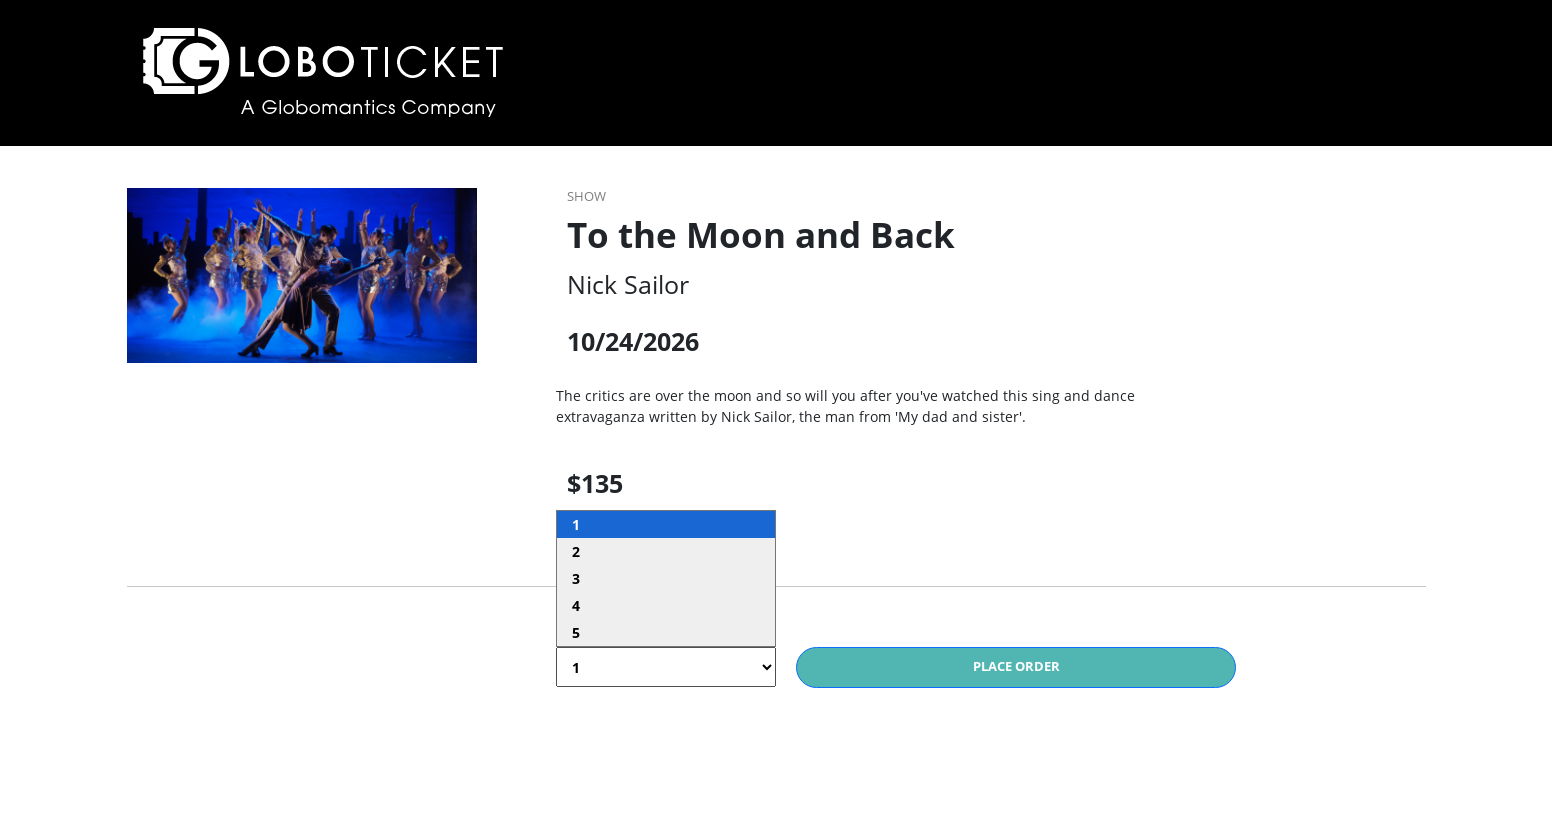

Selected quantity of 2 tickets on [name='TicketAmount']
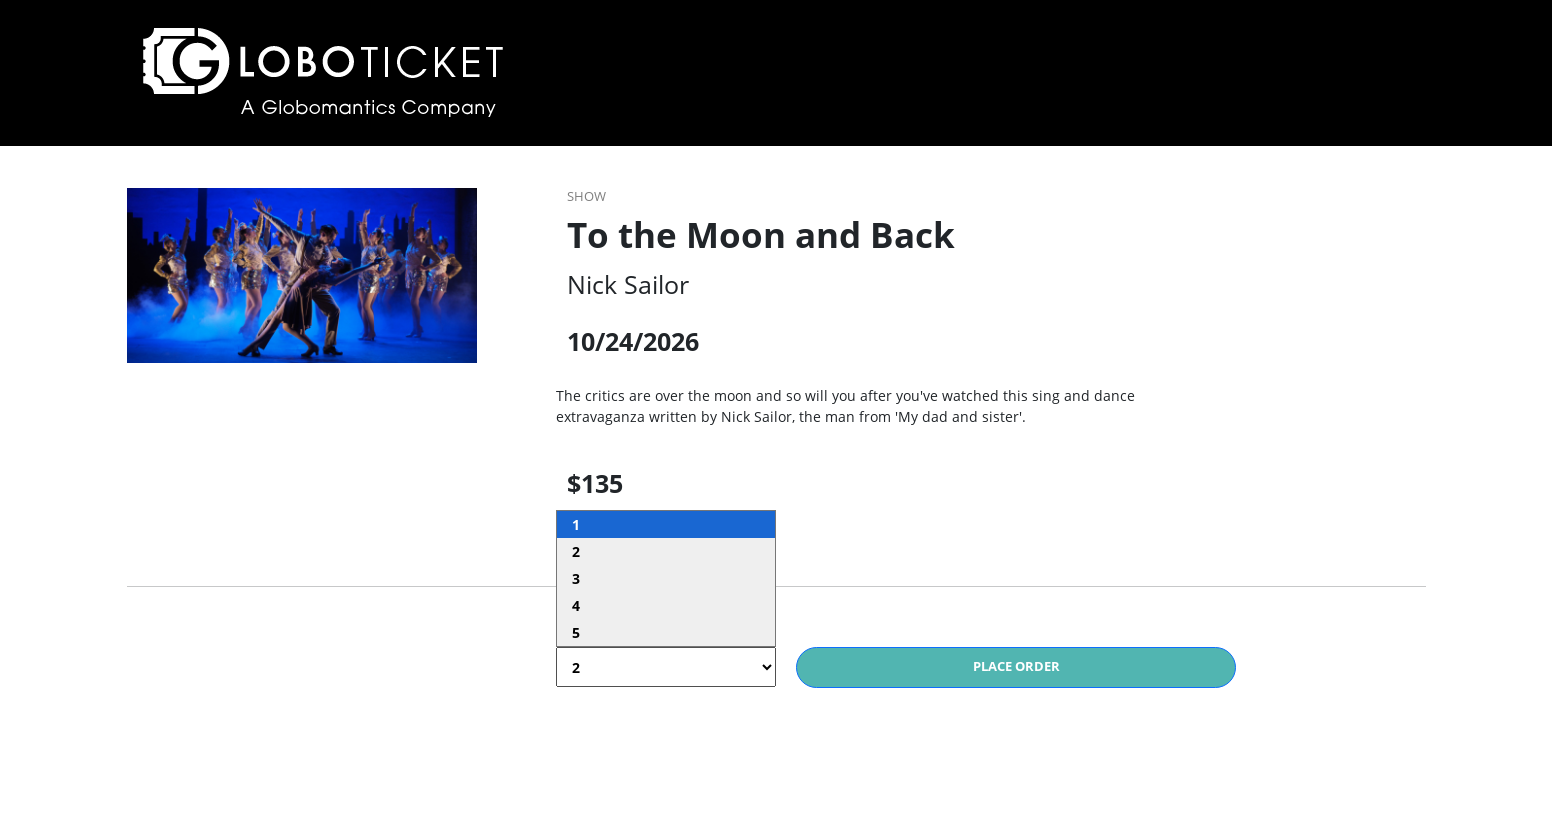

Clicked 'Add to cart' button at (1016, 668) on .btn
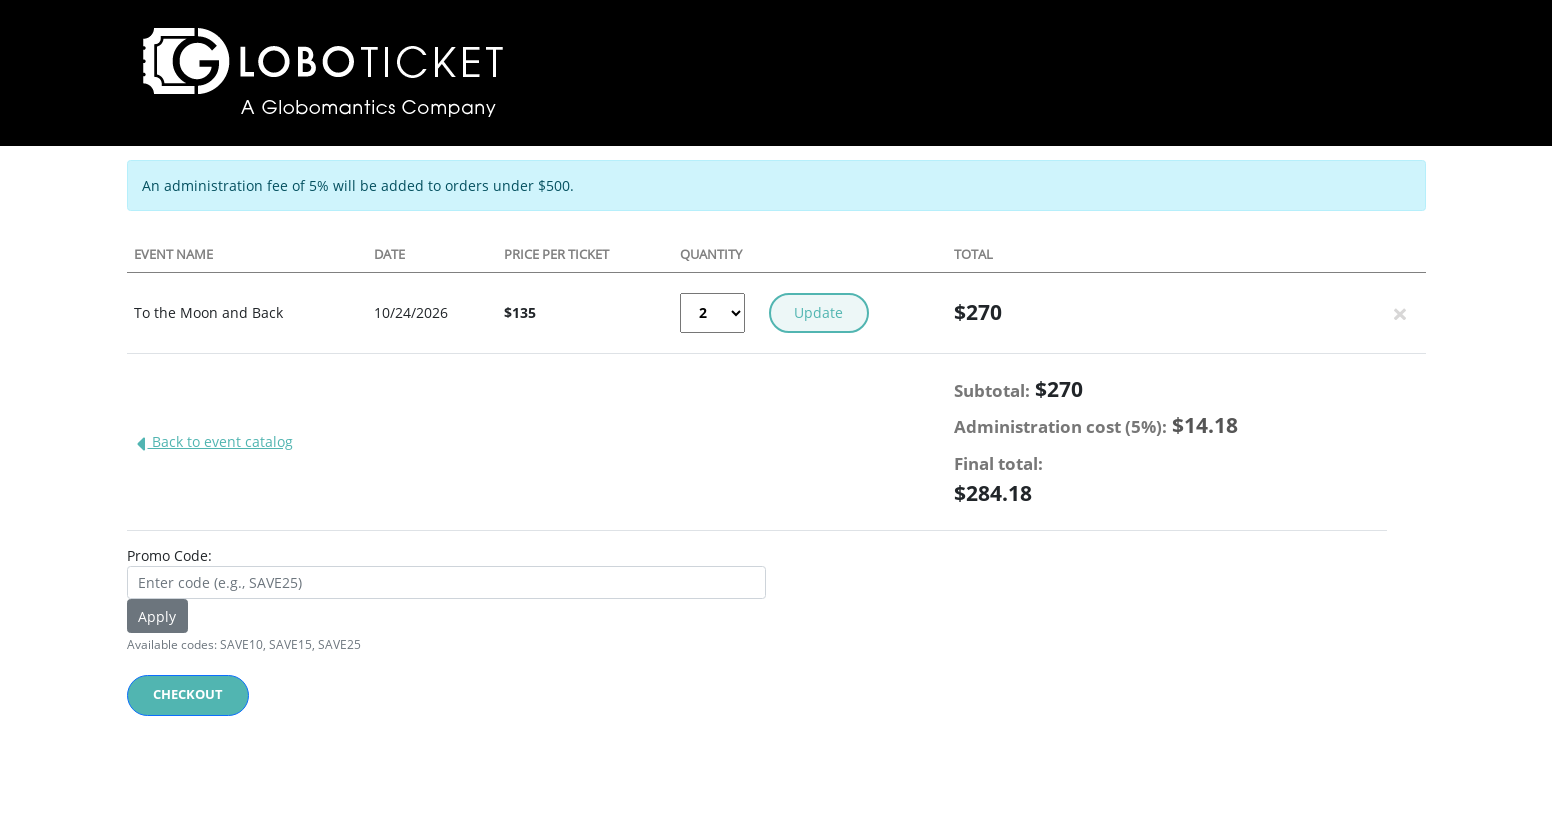

Clicked 'CHECKOUT' button at (188, 696) on text=CHECKOUT
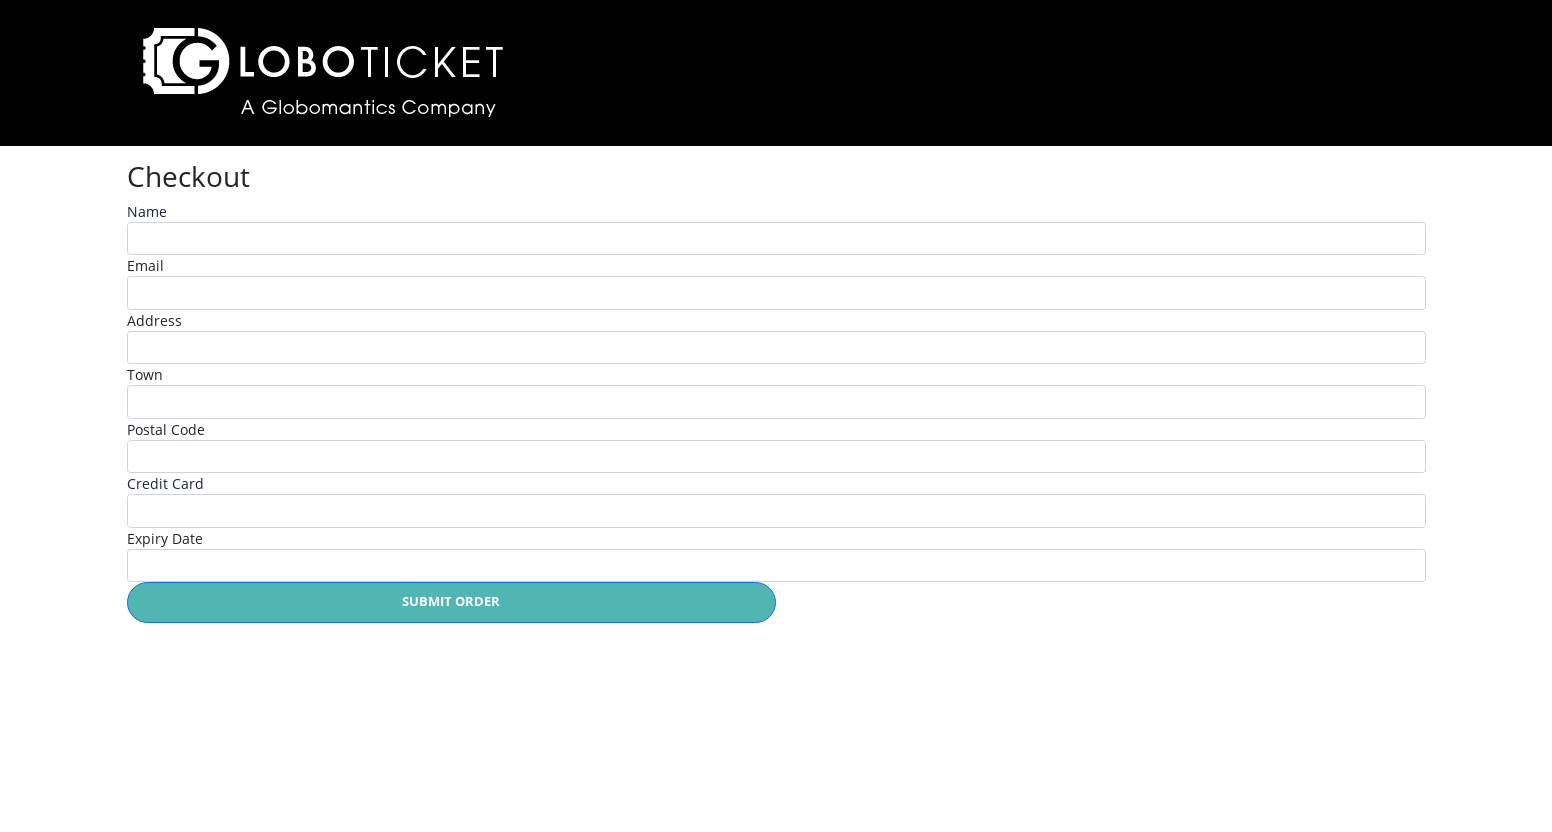

Clicked Name field at (776, 238) on #Name
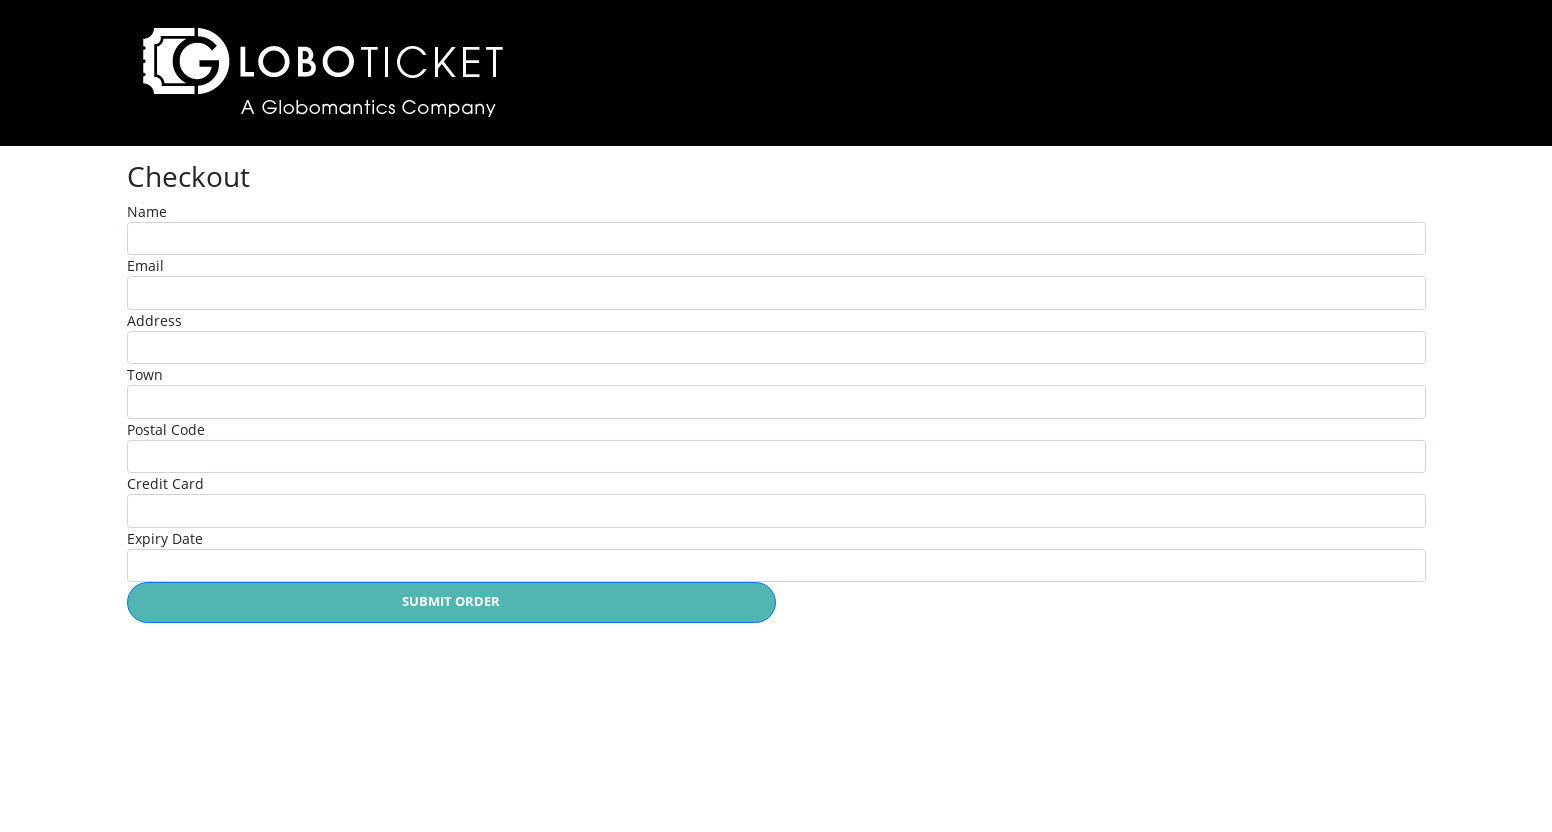

Filled Name field with 'marcel' on #Name
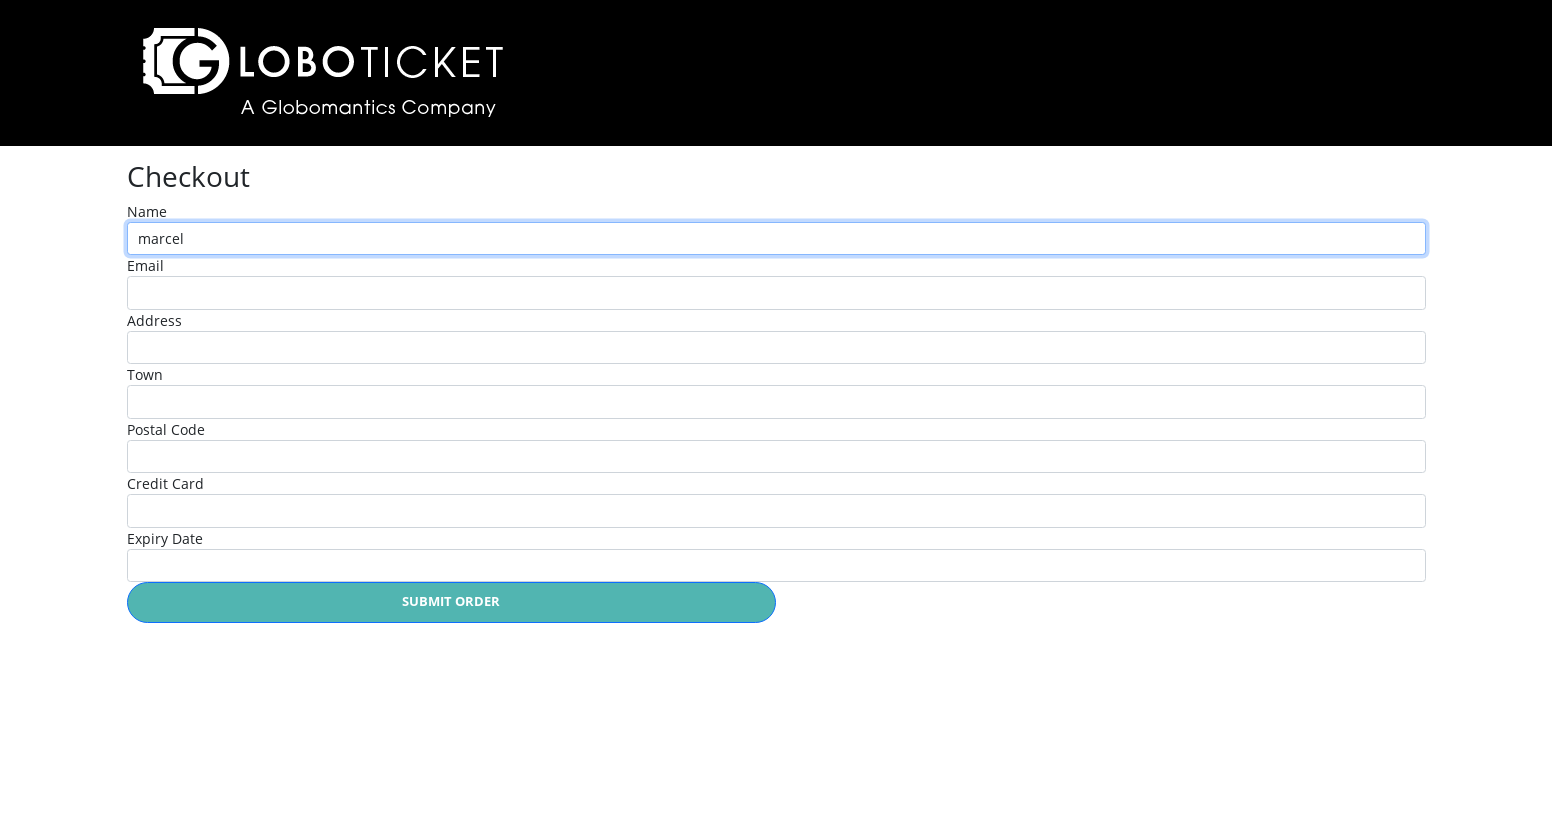

Filled Email field with 'vriesmarcel@hotmail.com' on #Email
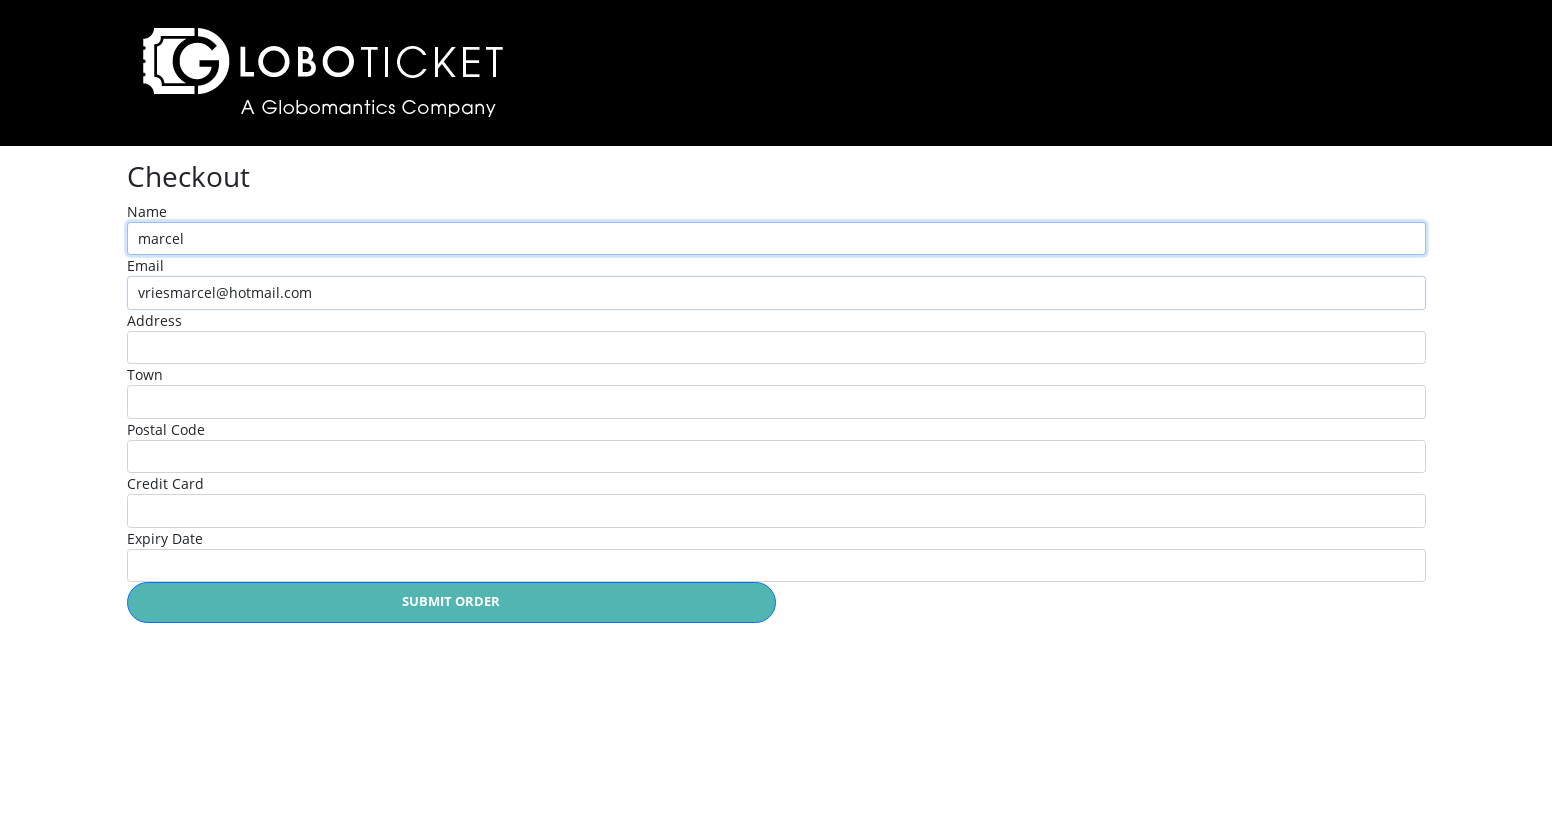

Filled Address field with 'Kerkhofweg 12' on #Address
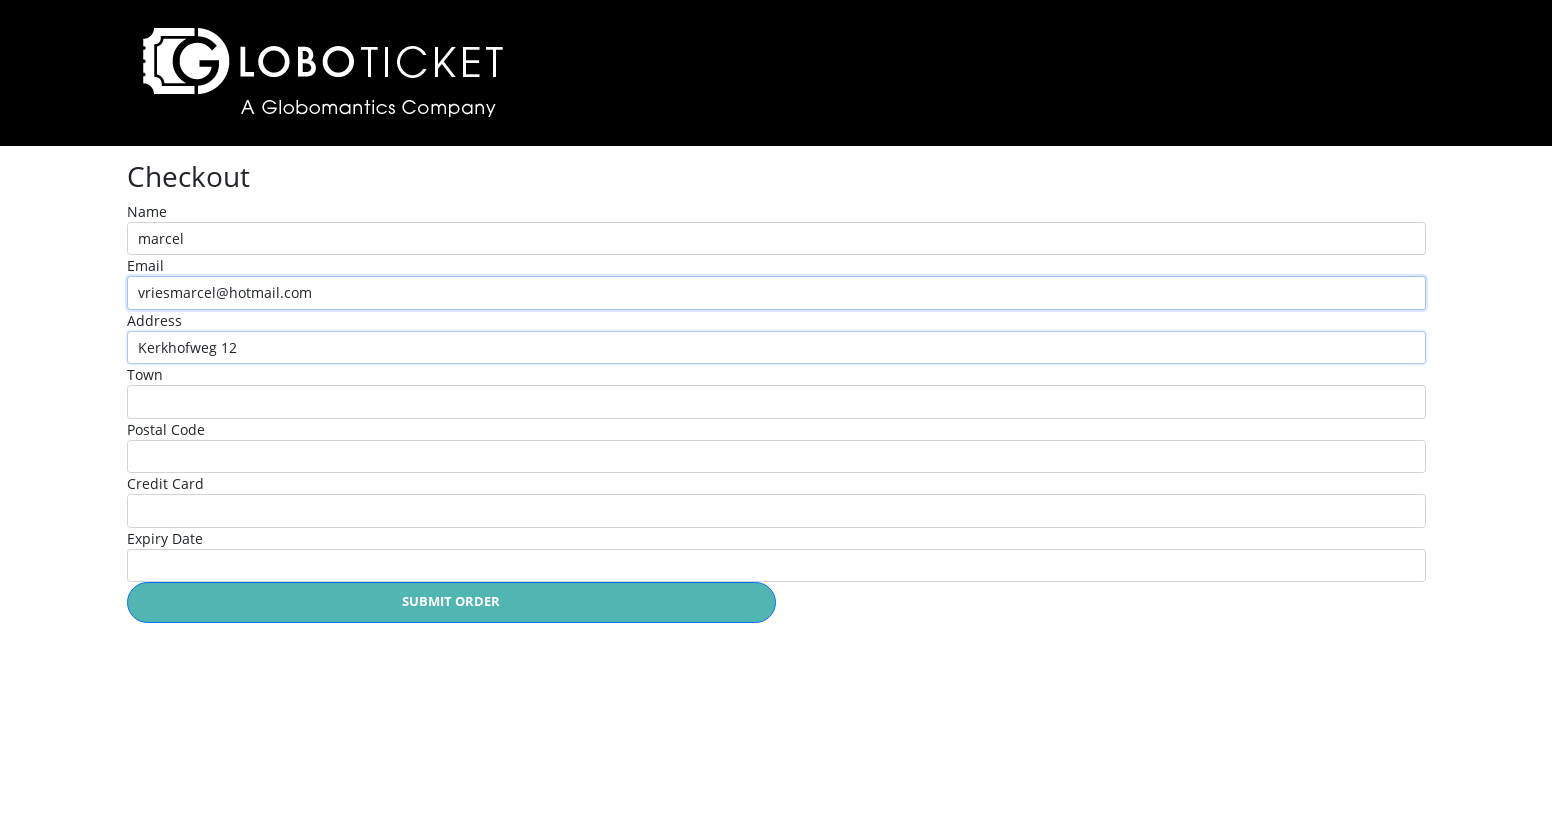

Clicked Town field at (776, 402) on #Town
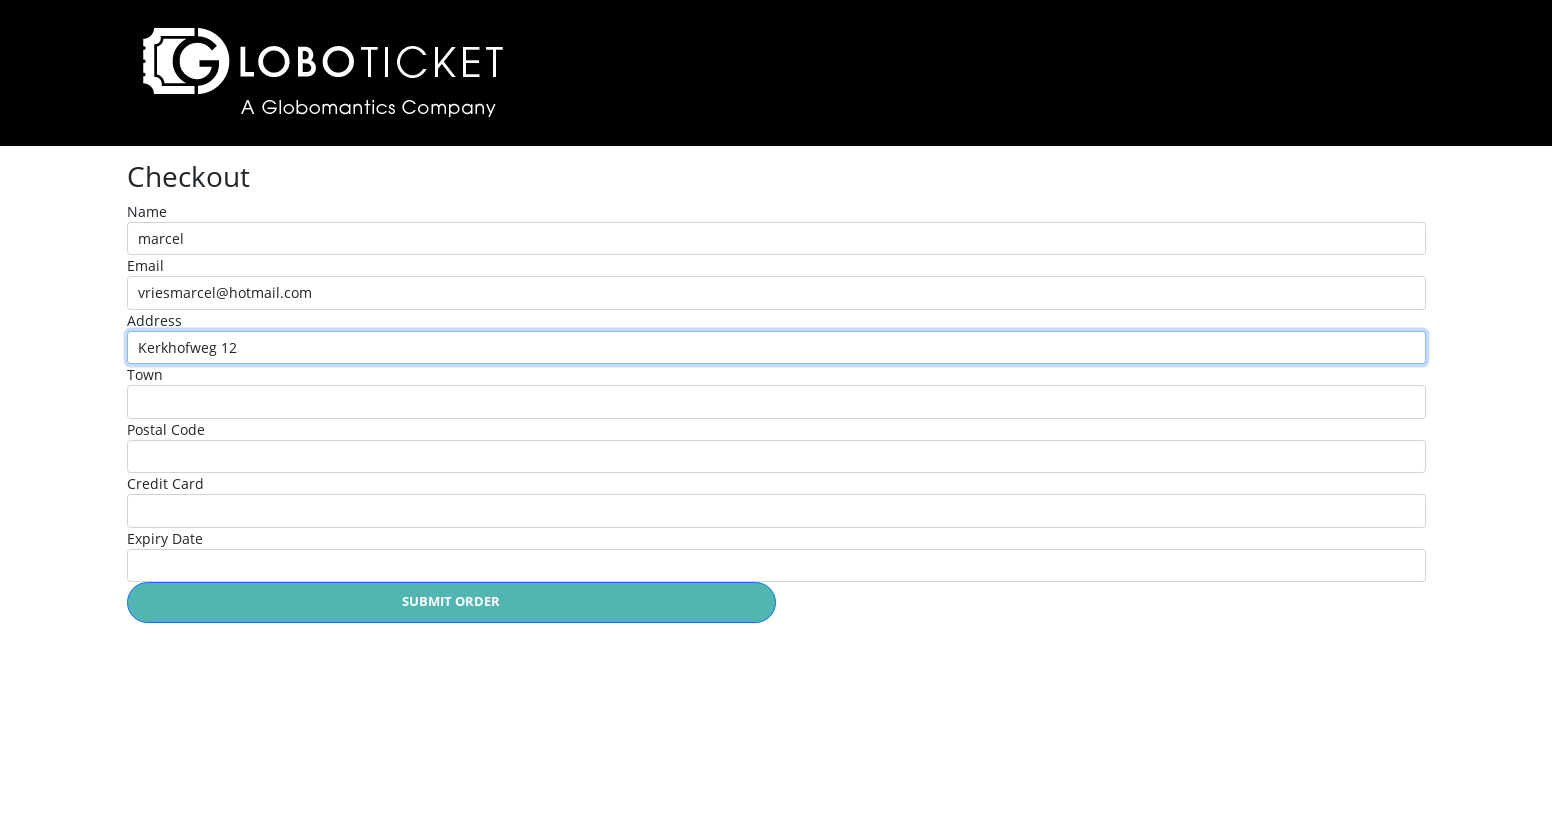

Filled Town field with 'warnsveld' on #Town
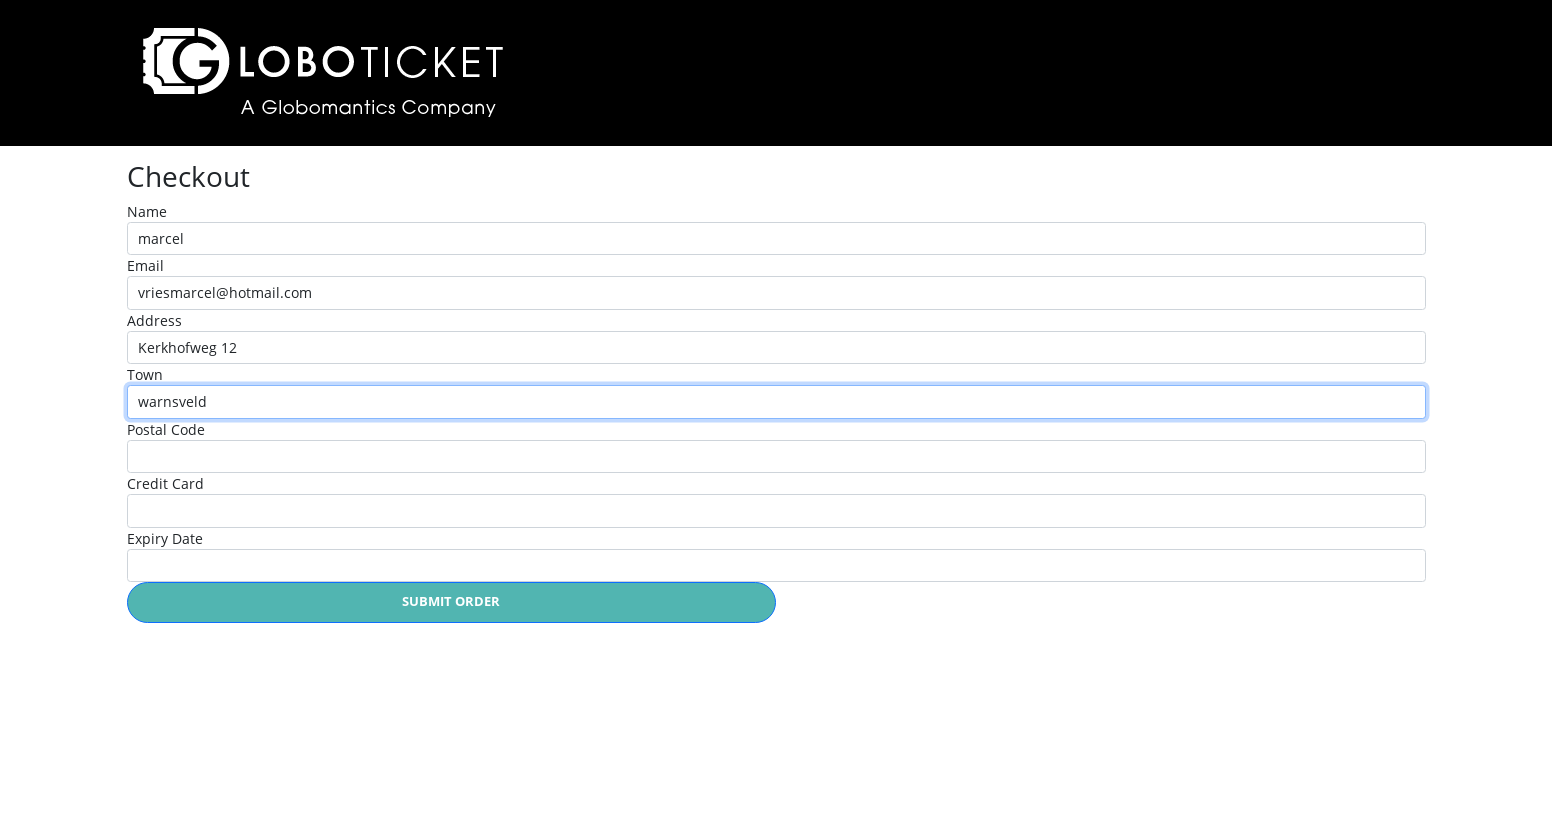

Filled Postal Code field with '1213vb' on #PostalCode
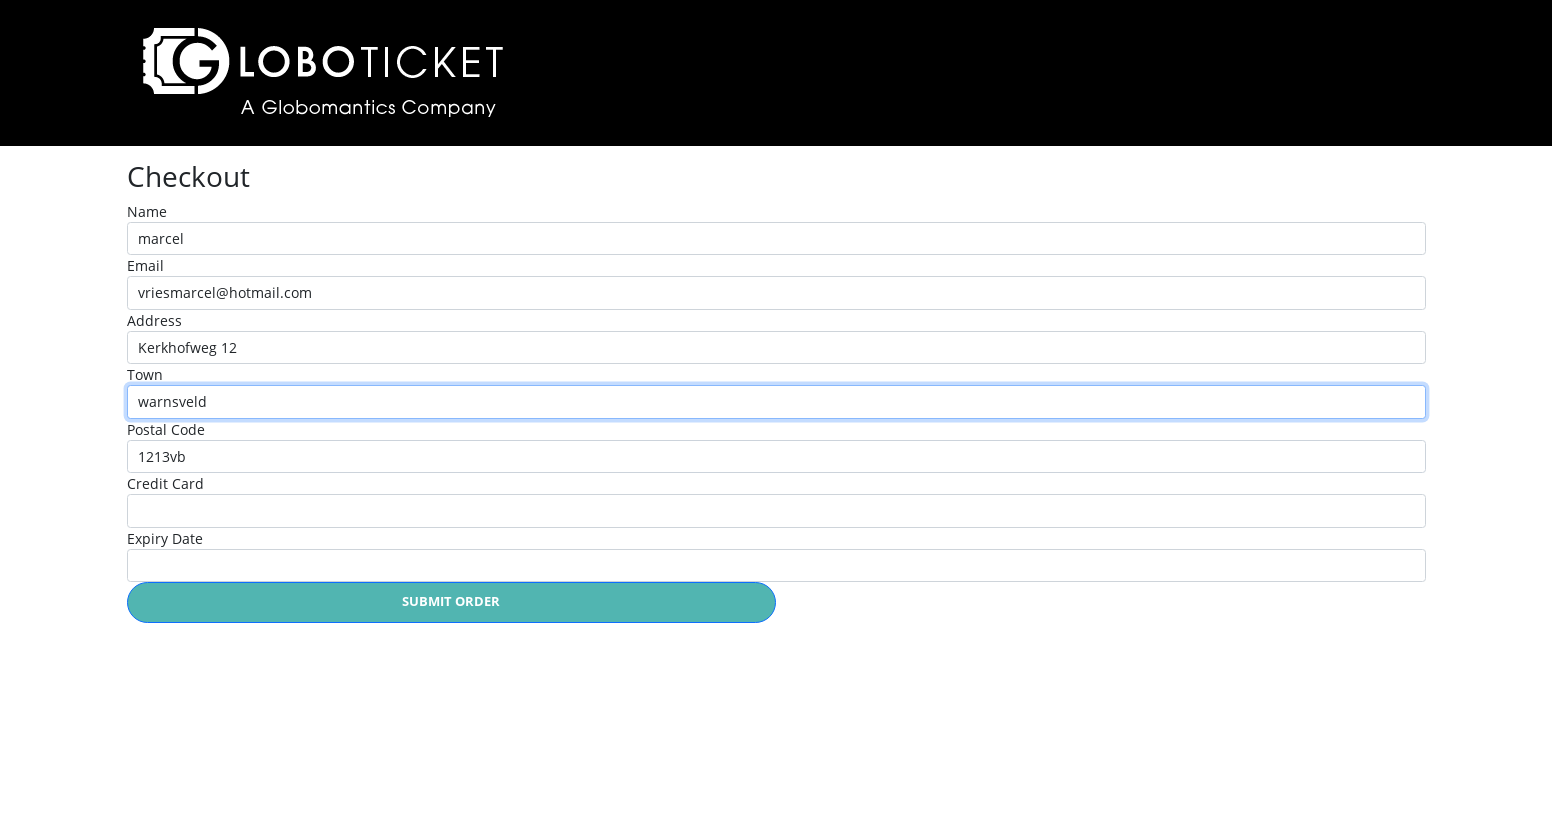

Filled Credit Card field with '1111222233334444' on #CreditCard
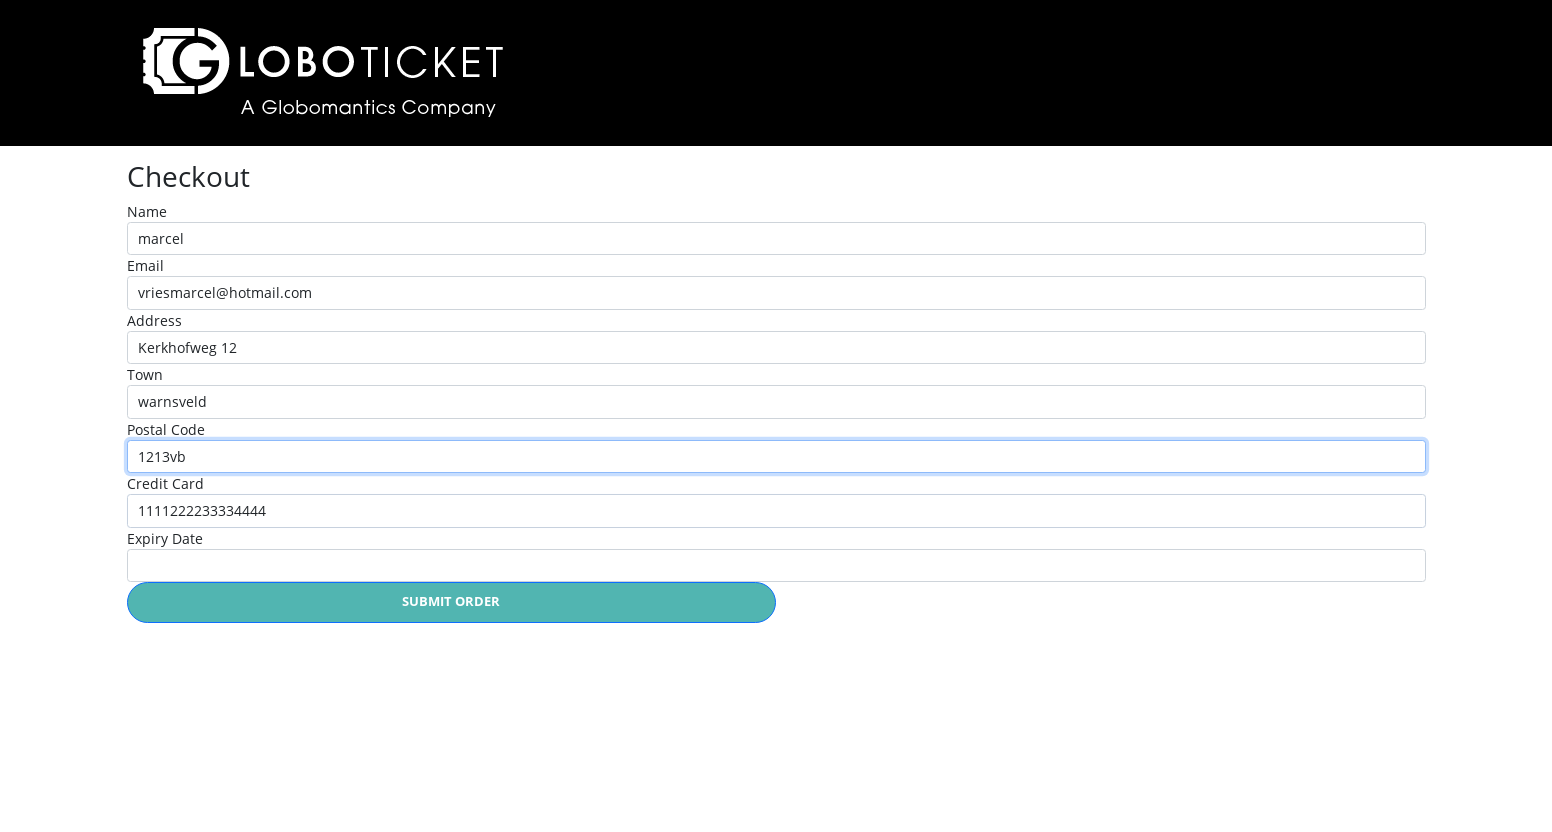

Clicked Credit Card Date field at (776, 565) on #CreditCardDate
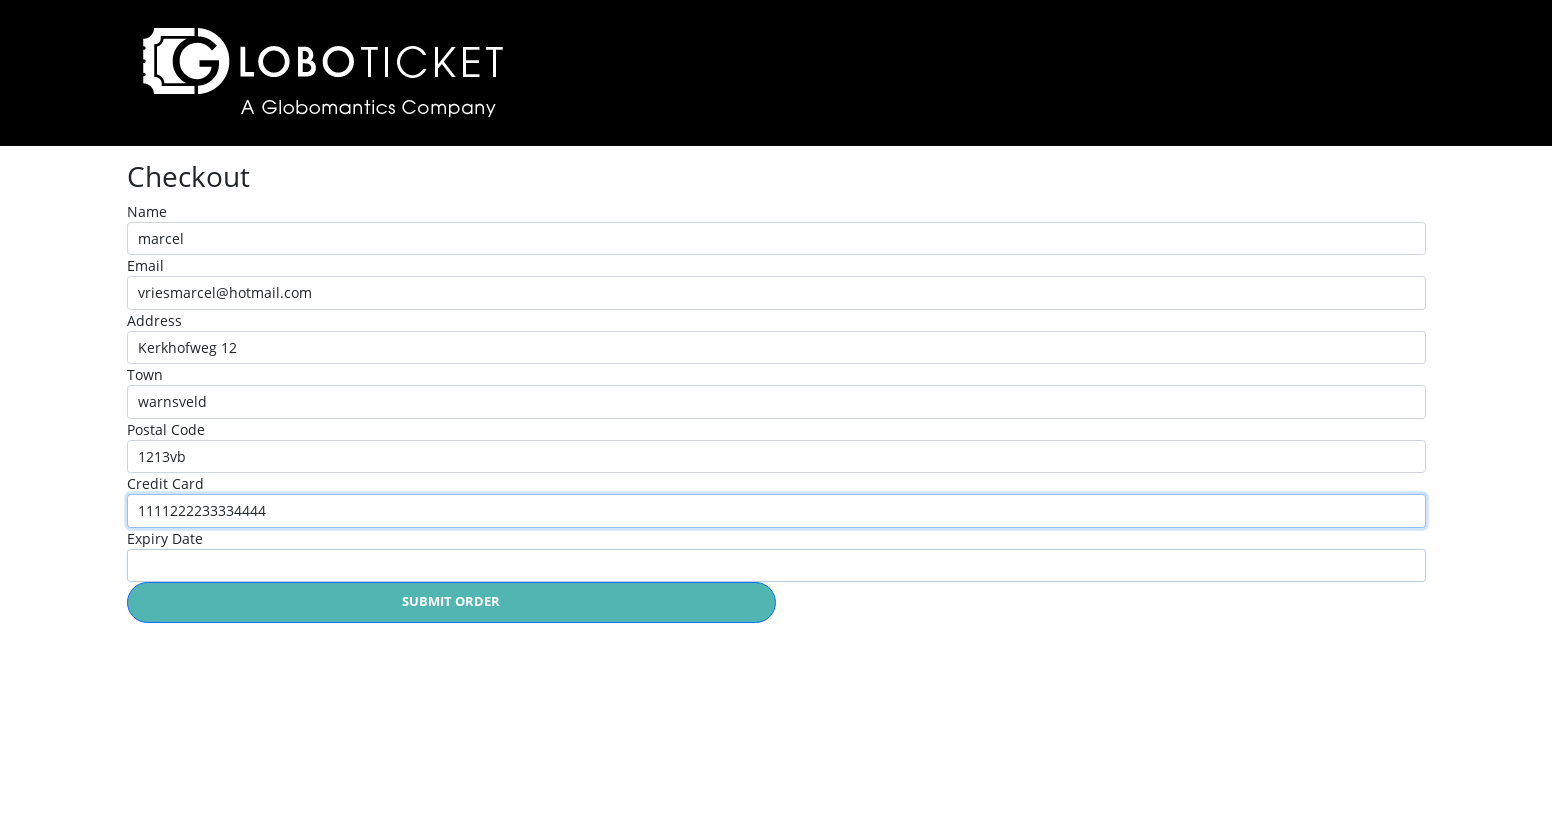

Filled Credit Card Date field with '12/24' on #CreditCardDate
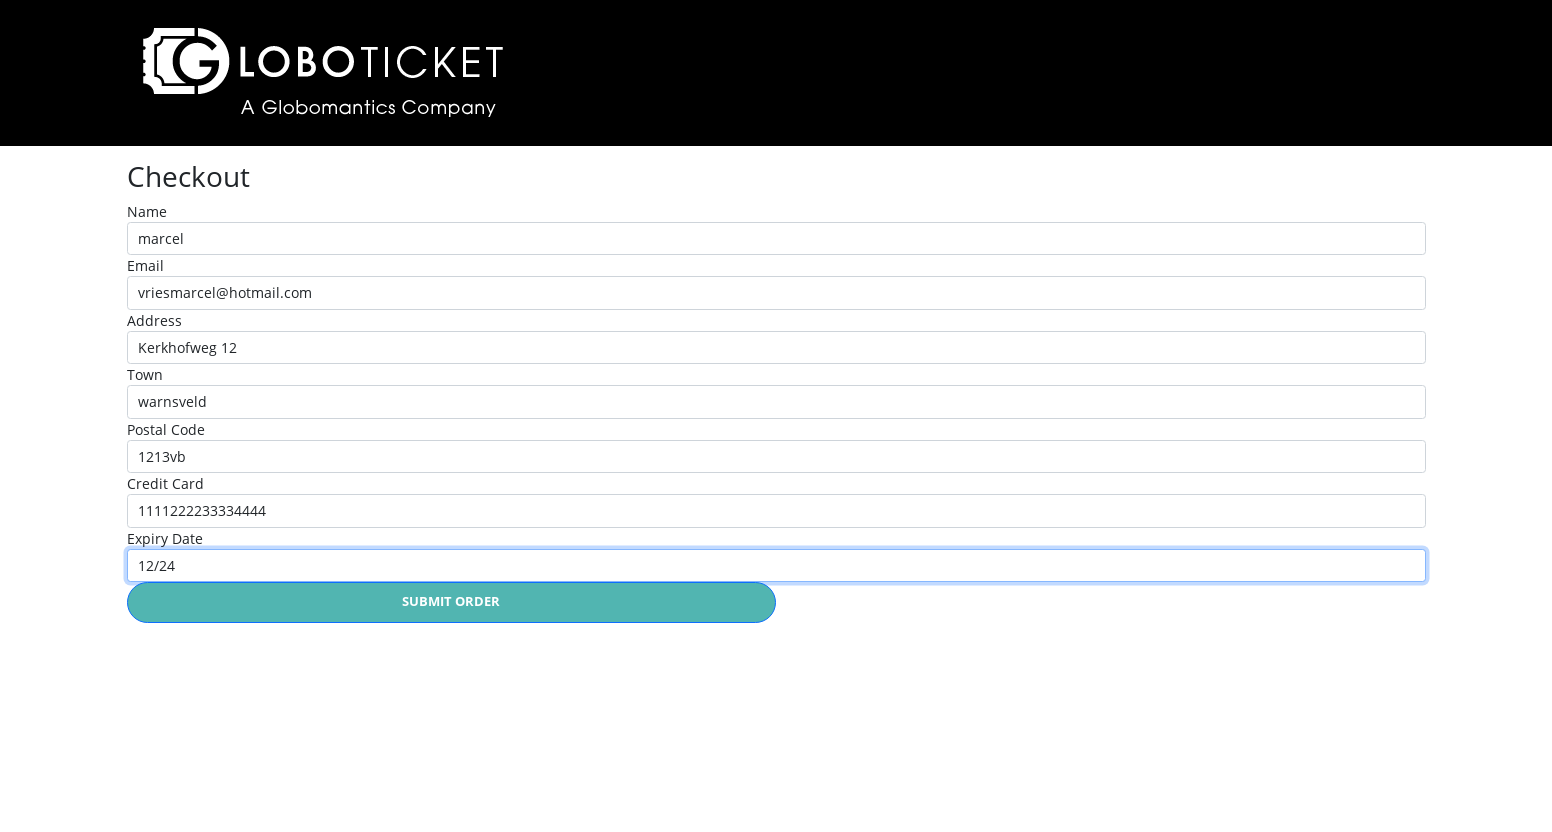

Clicked submit button to complete order at (451, 603) on .btn
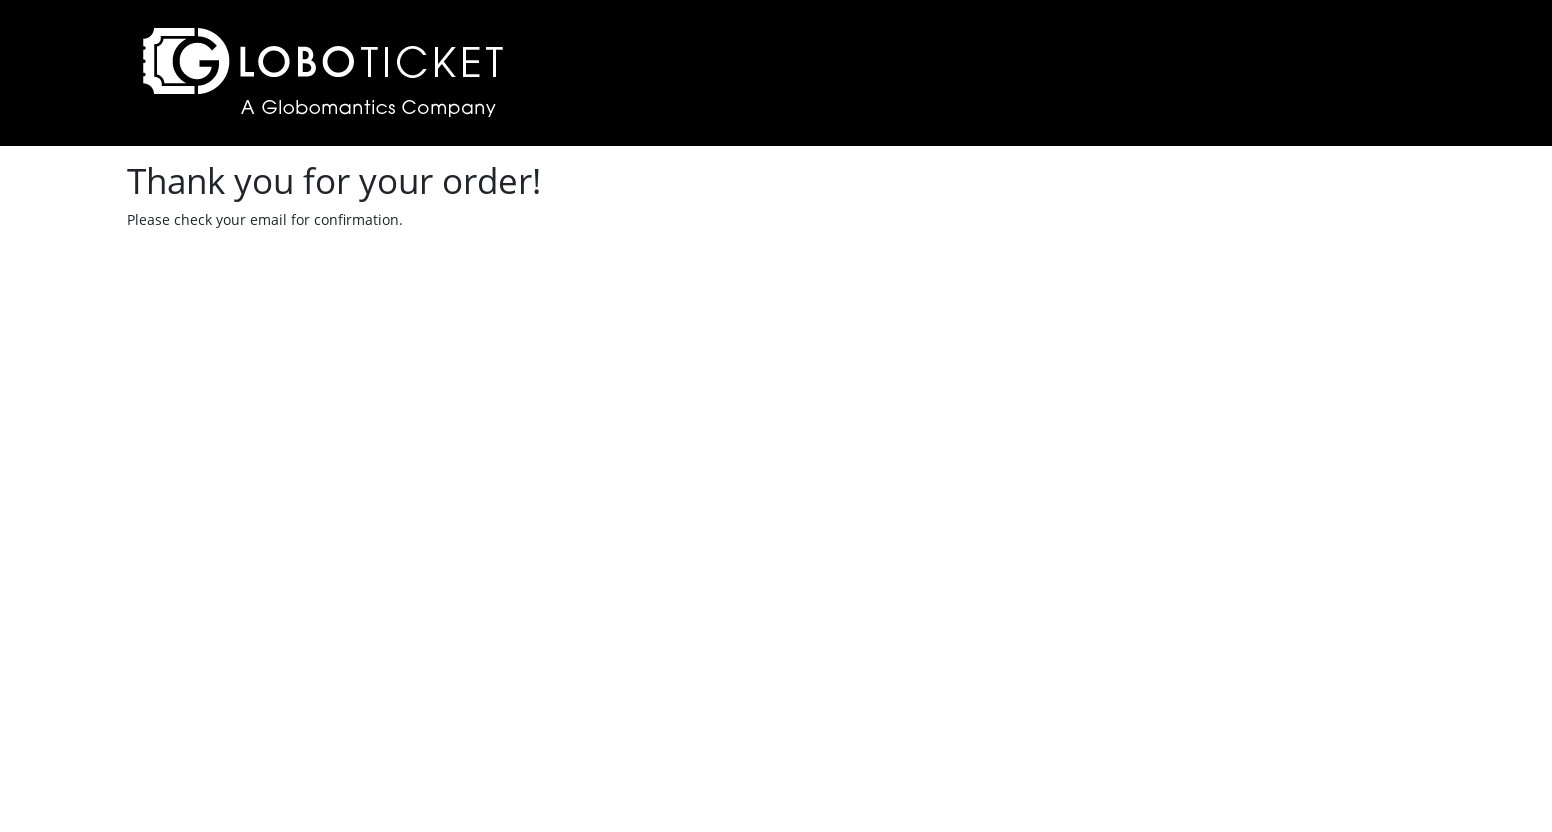

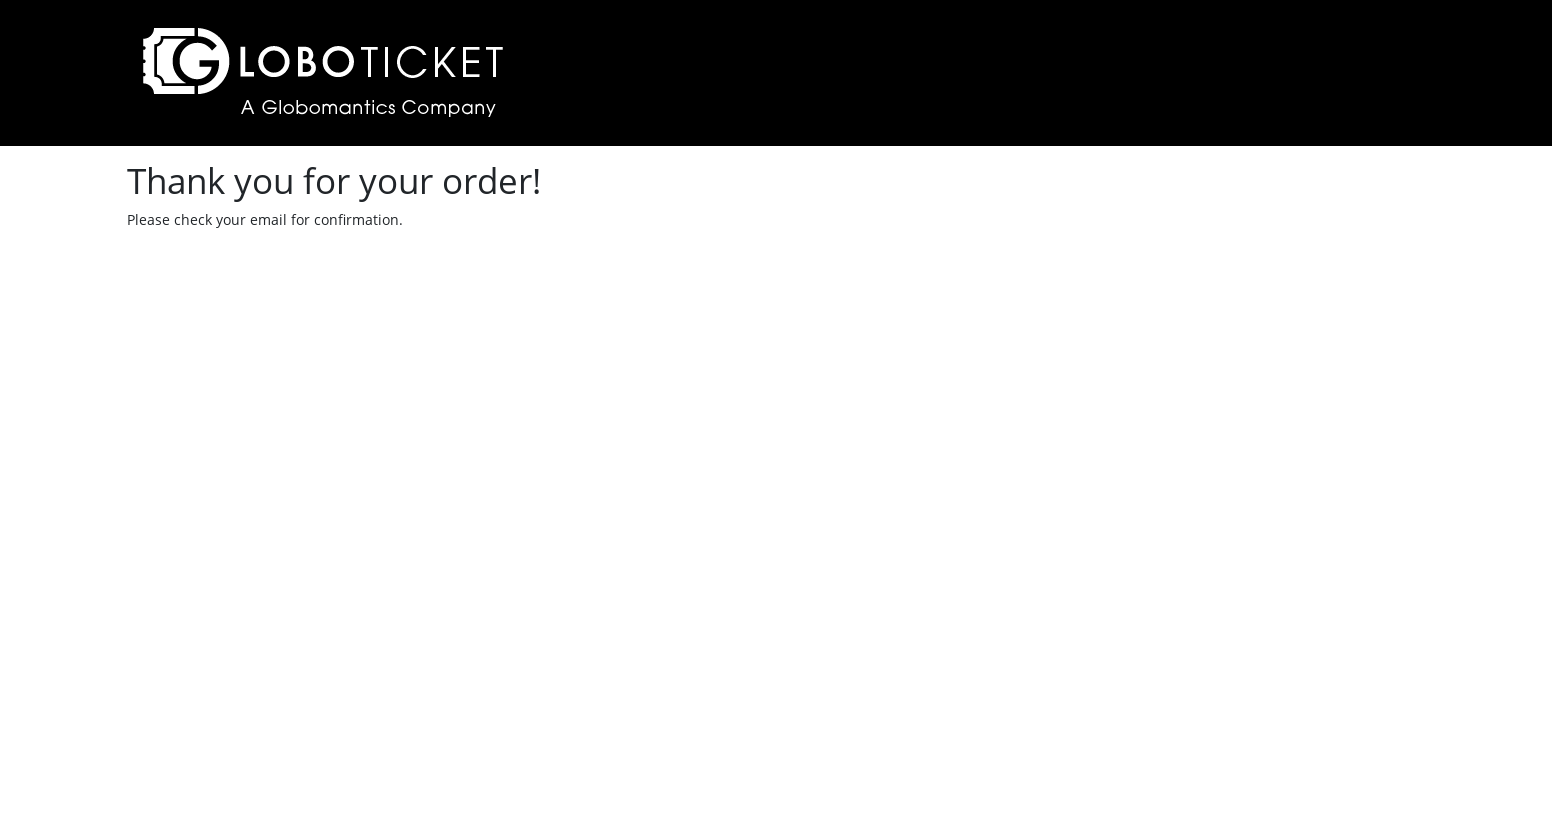